Tests iframe handling by switching to an iframe and entering text in an input field within it

Starting URL: https://demo.automationtesting.in/Frames.html

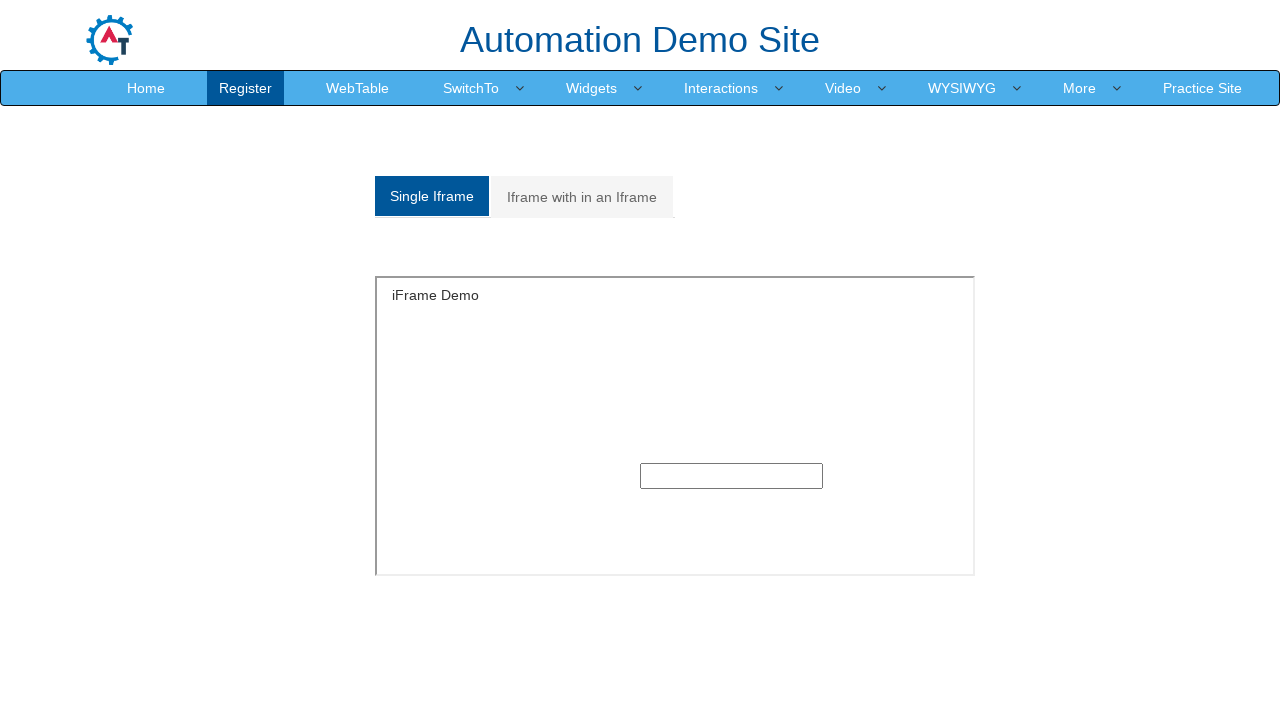

Queried for all iframes on the page - found 1 iframe
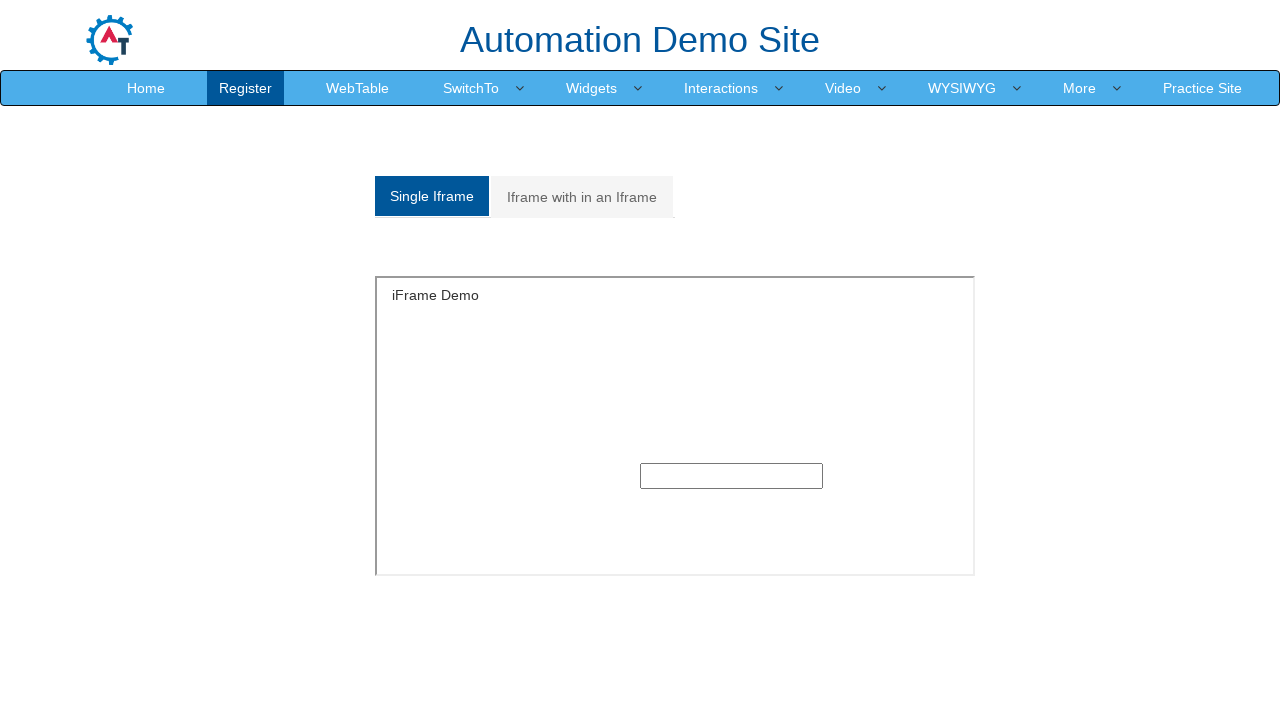

Located iframe with id 'singleframe'
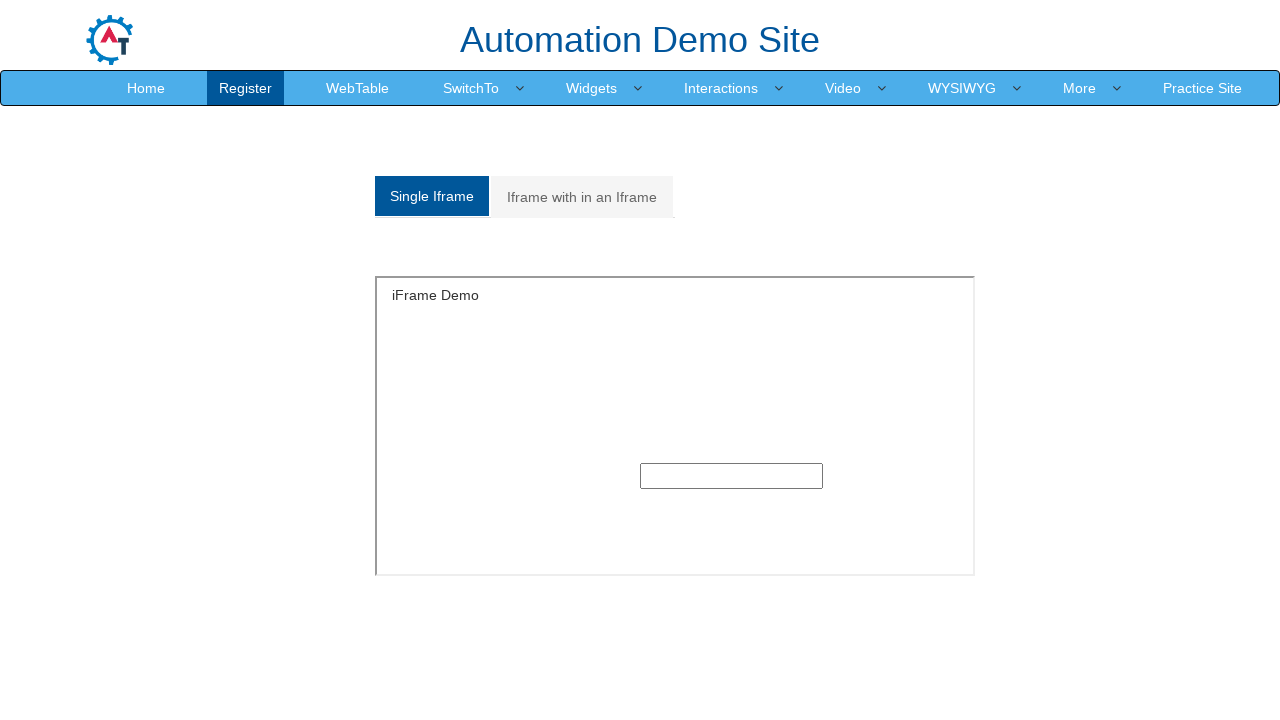

Filled input field within iframe with 'hello iframe' on iframe[id='singleframe'] >> internal:control=enter-frame >> body > section > div
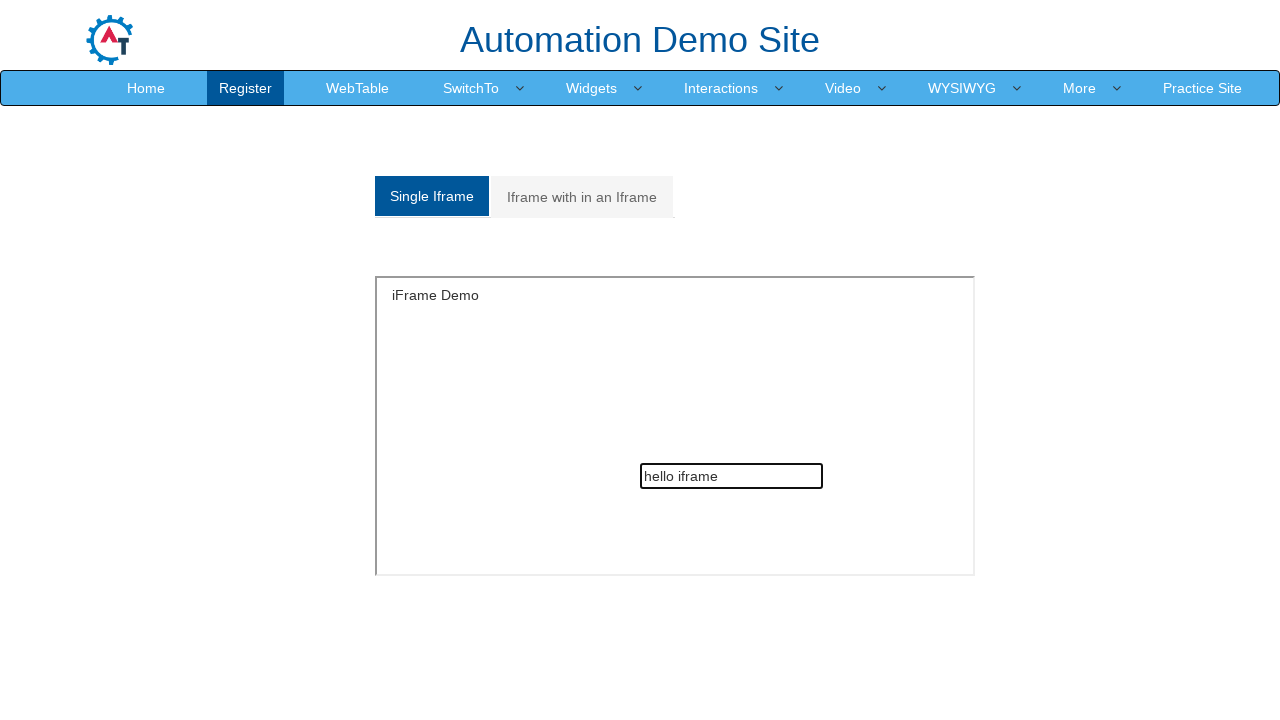

Waited 3000ms for result to be visible
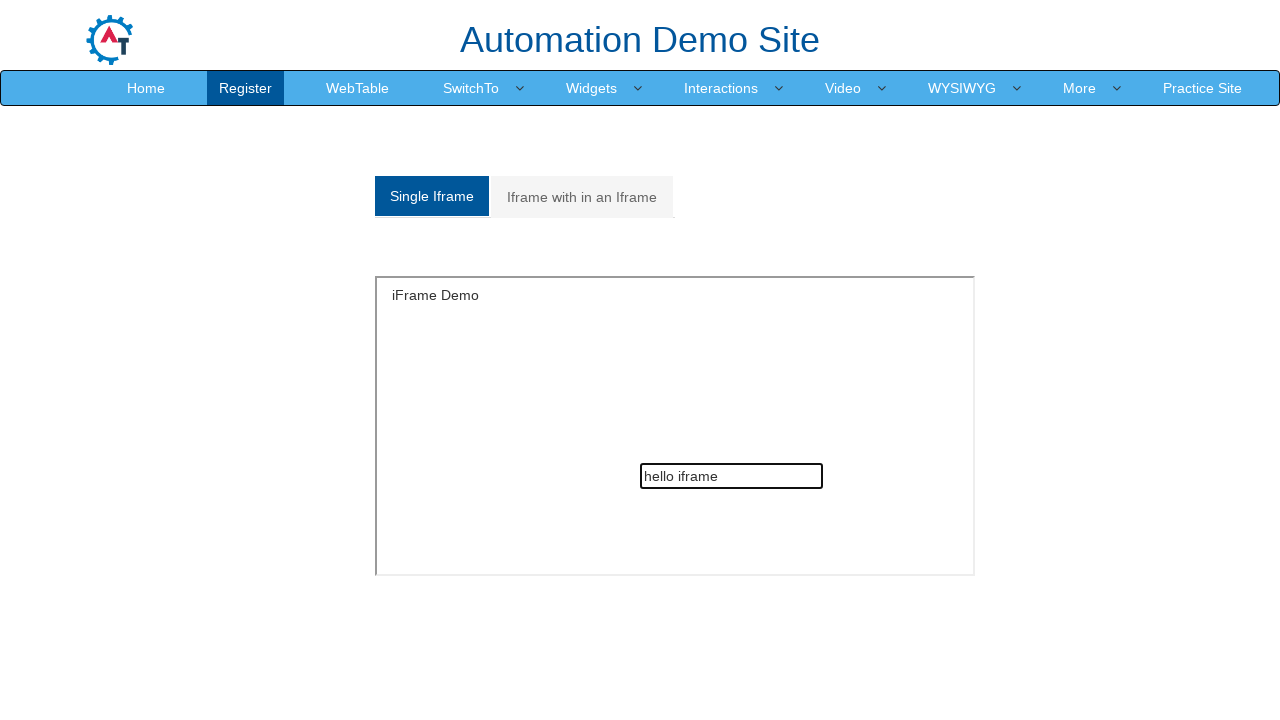

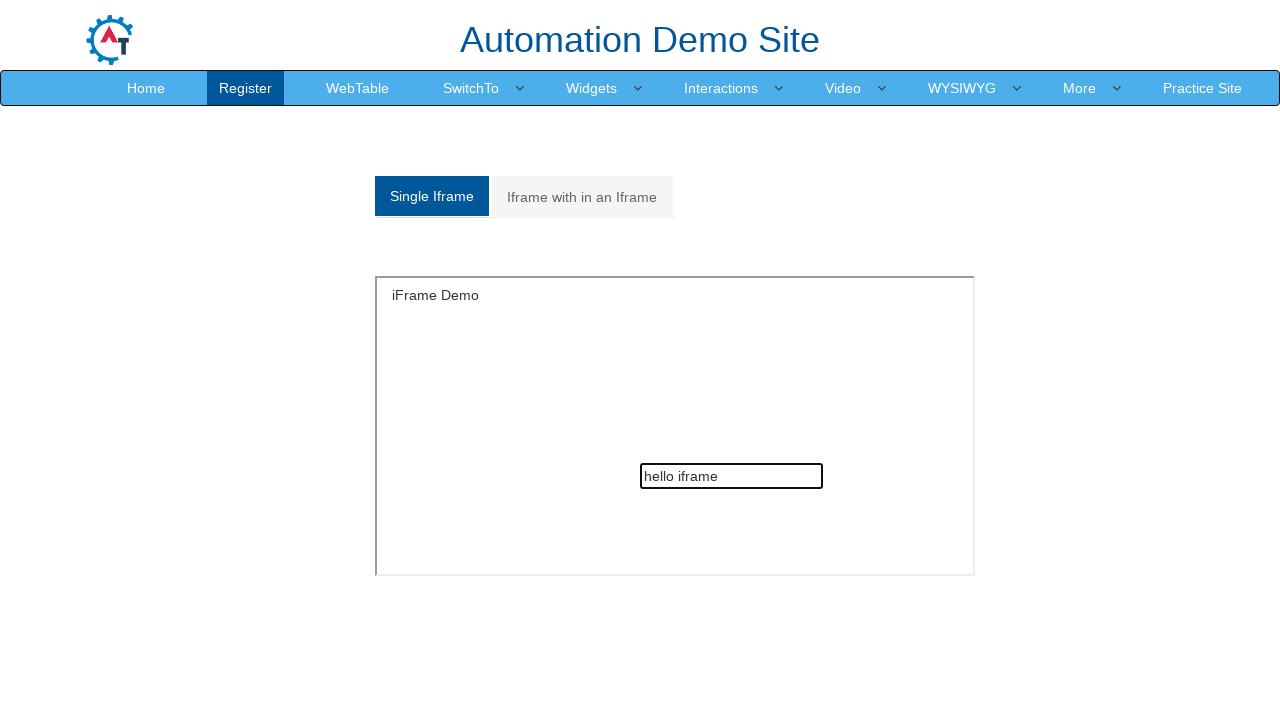